Navigates to the practice site and sets the viewport size

Starting URL: https://practice.cydeo.com/

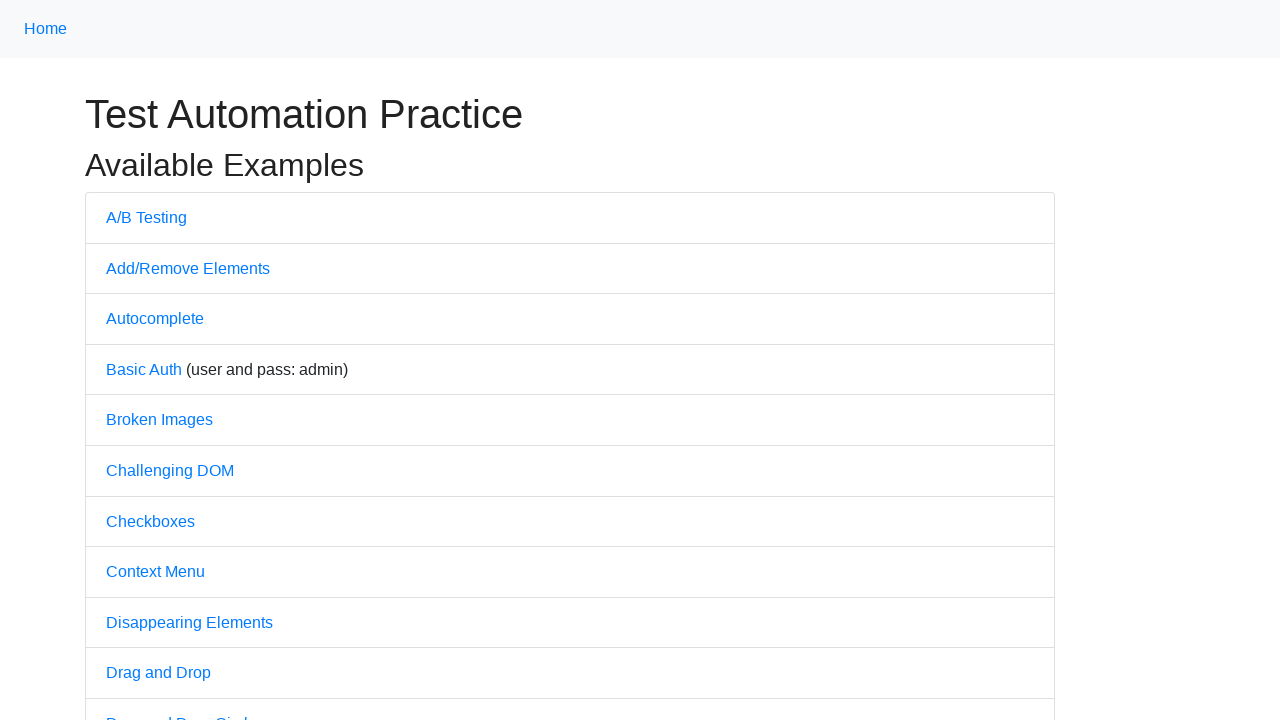

Navigated to practice site at https://practice.cydeo.com/
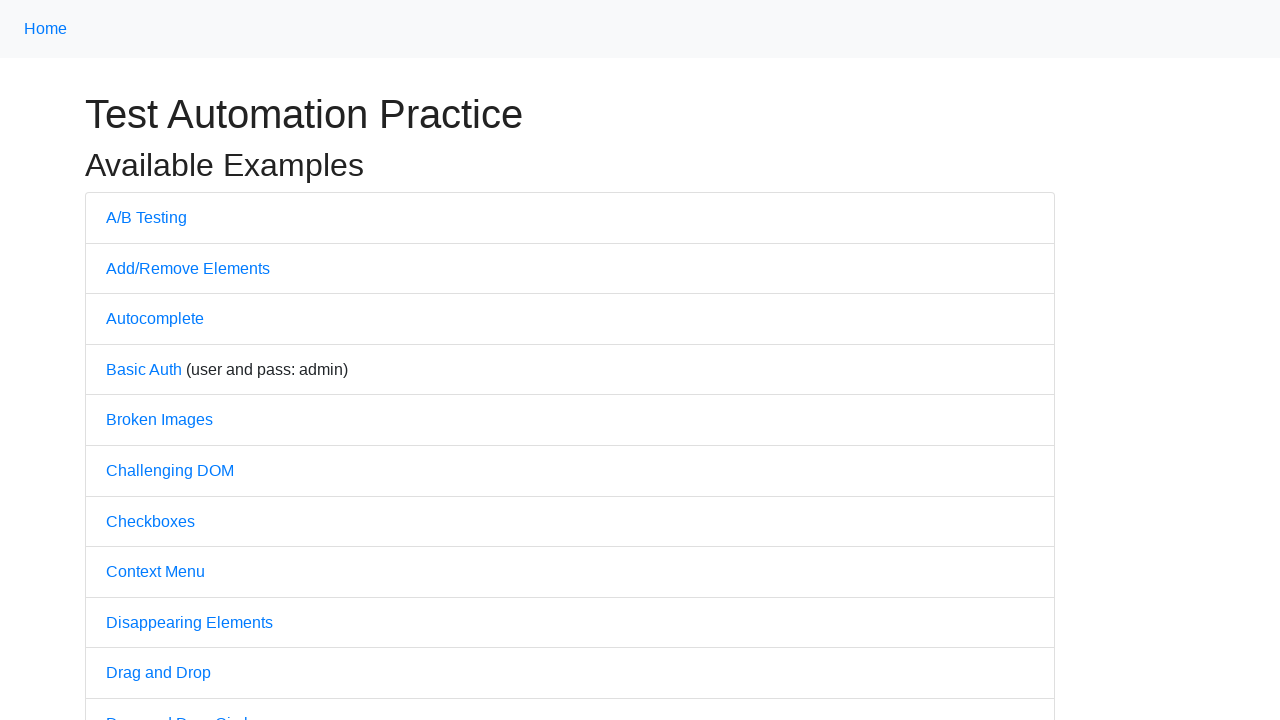

Set viewport size to 1512x982 pixels
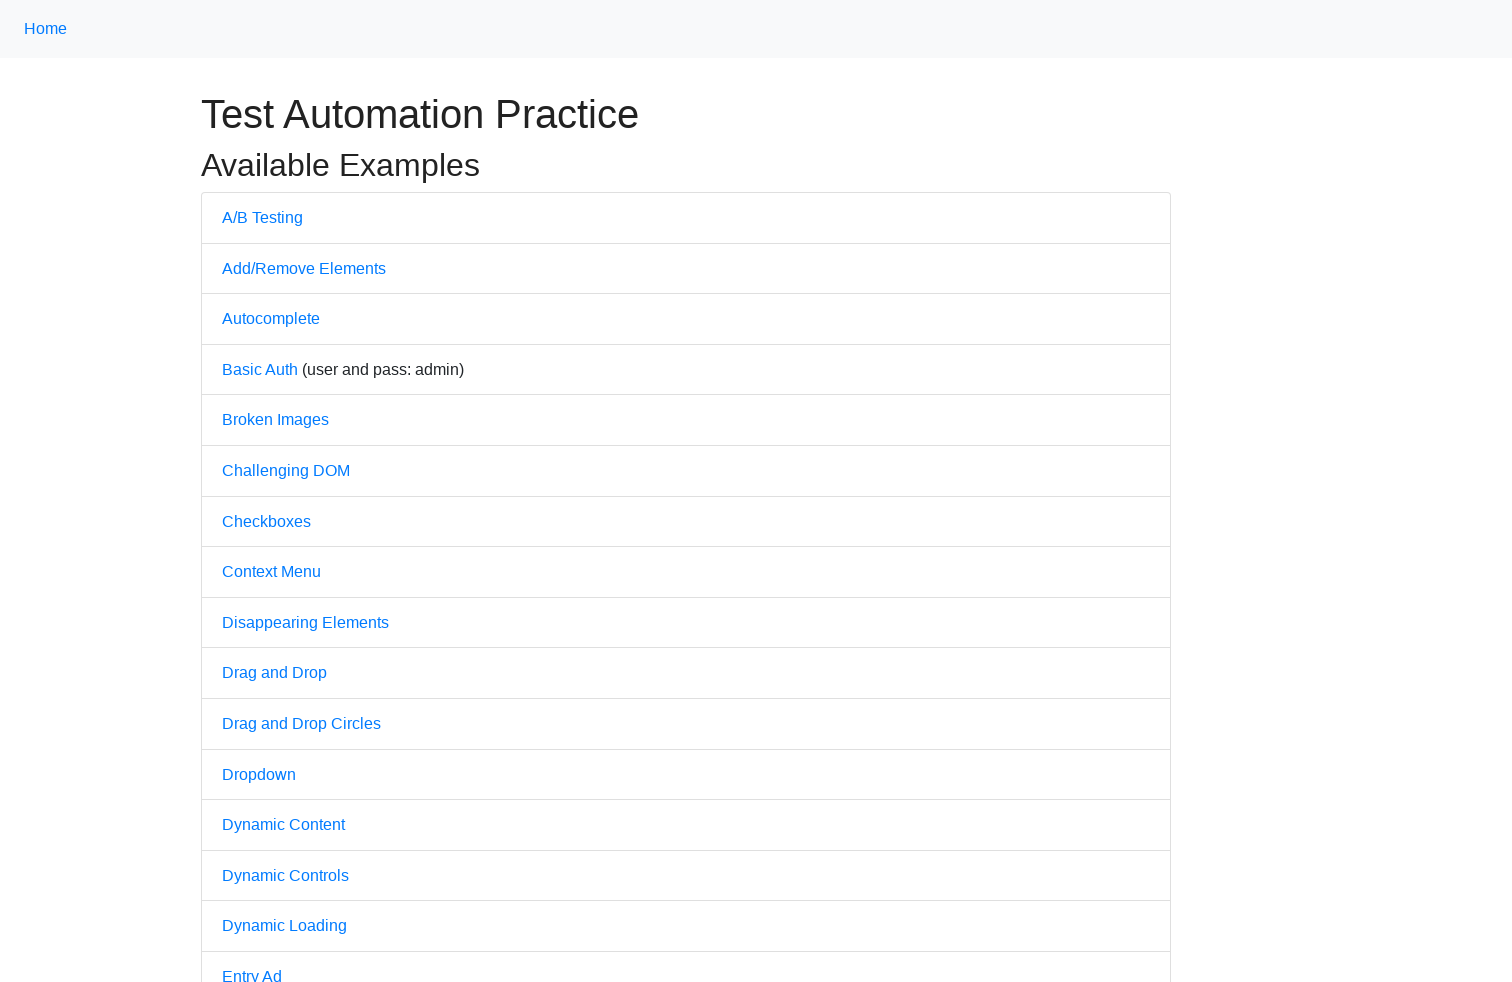

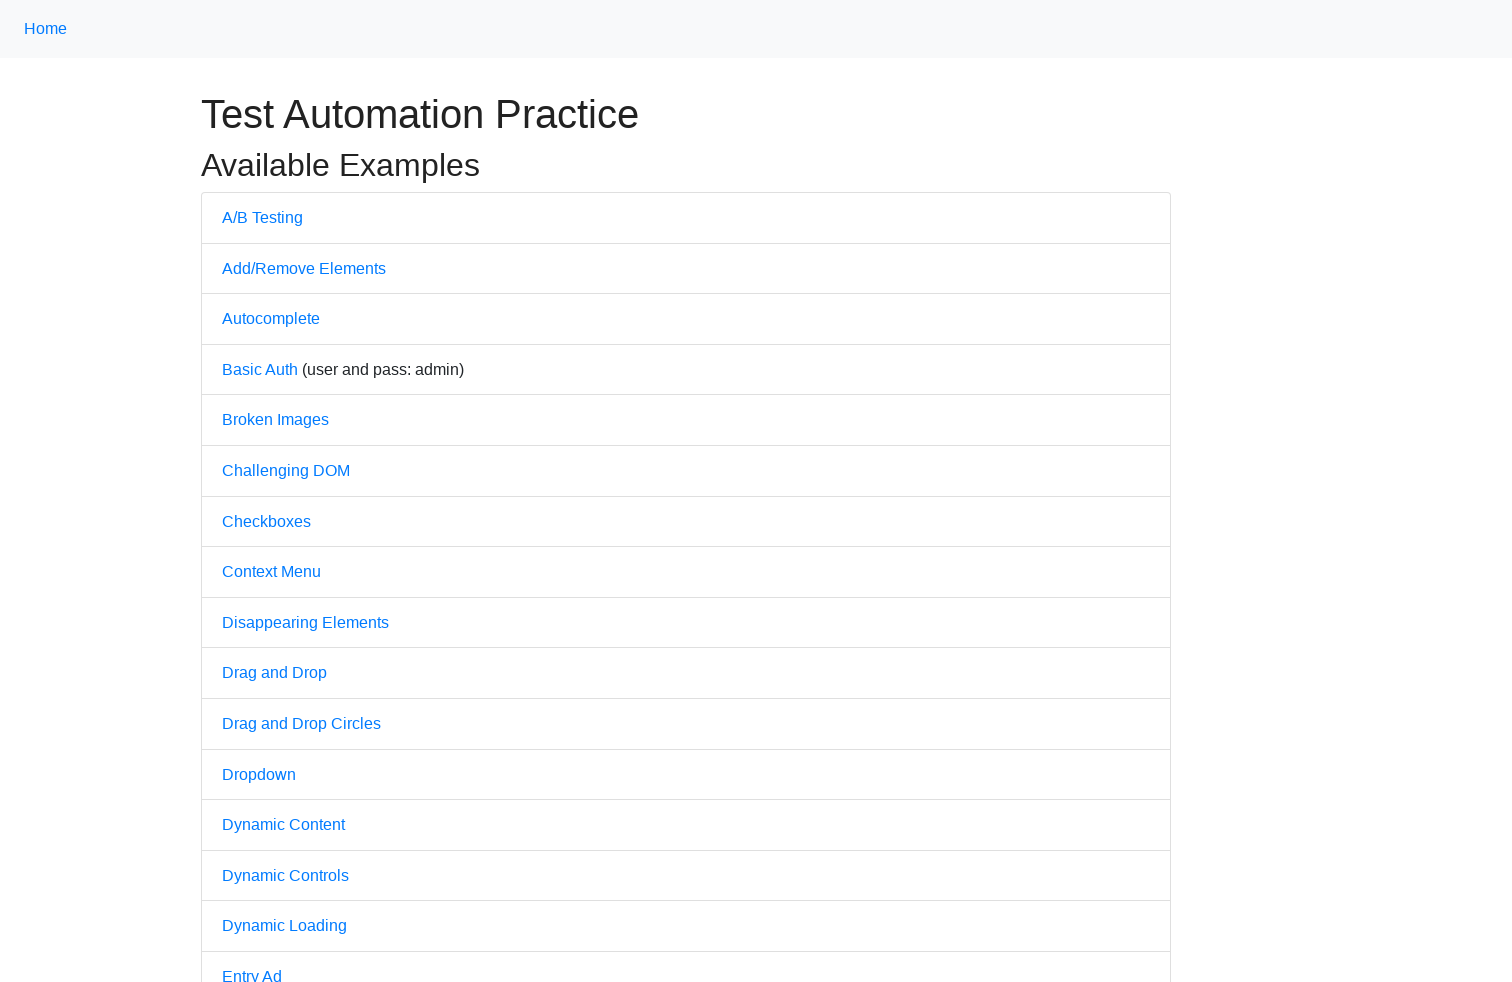